Adds multiple vegetables to cart by searching for specific product names and clicking their corresponding "Add to Cart" buttons

Starting URL: https://rahulshettyacademy.com/seleniumPractise/#/

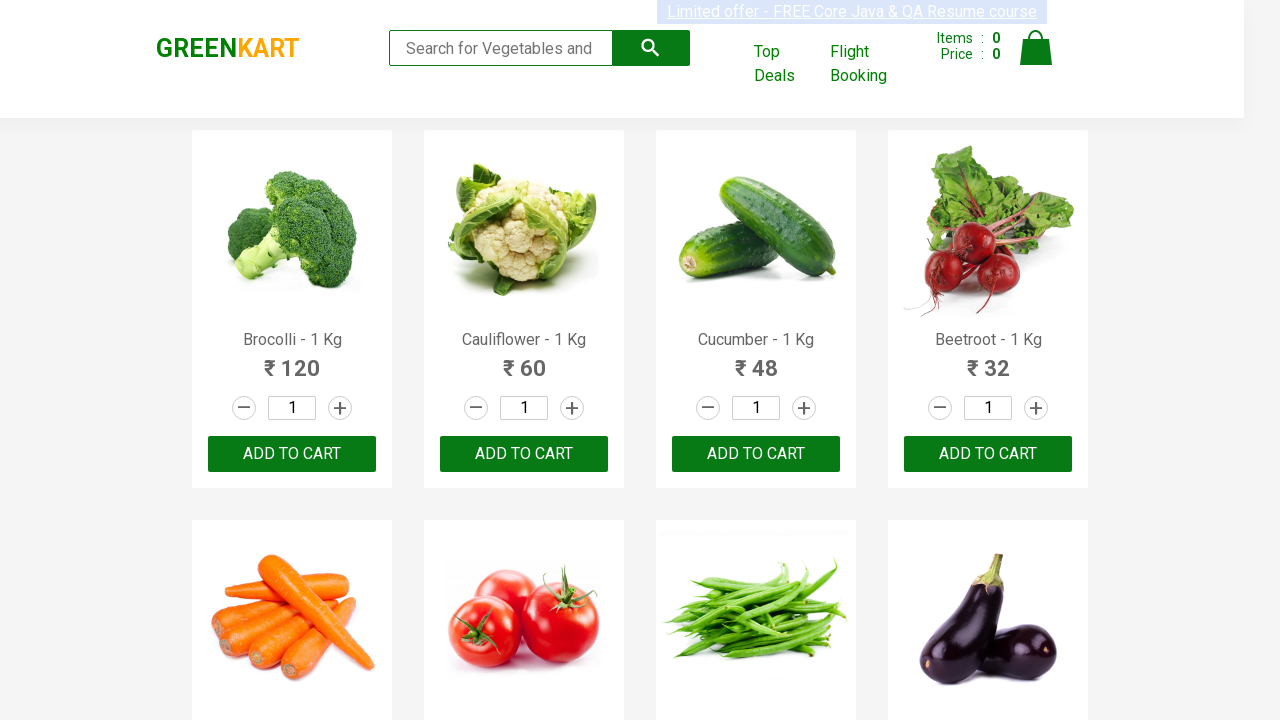

Waited for product names to load
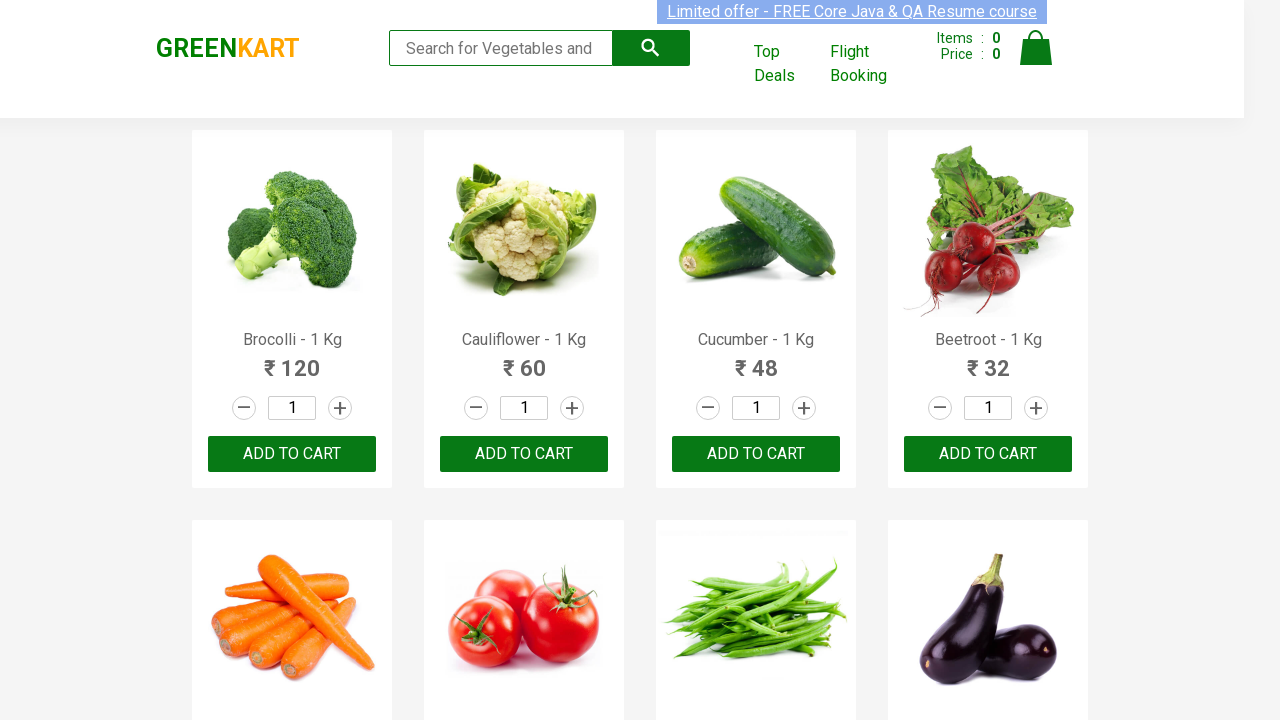

Retrieved all product name elements
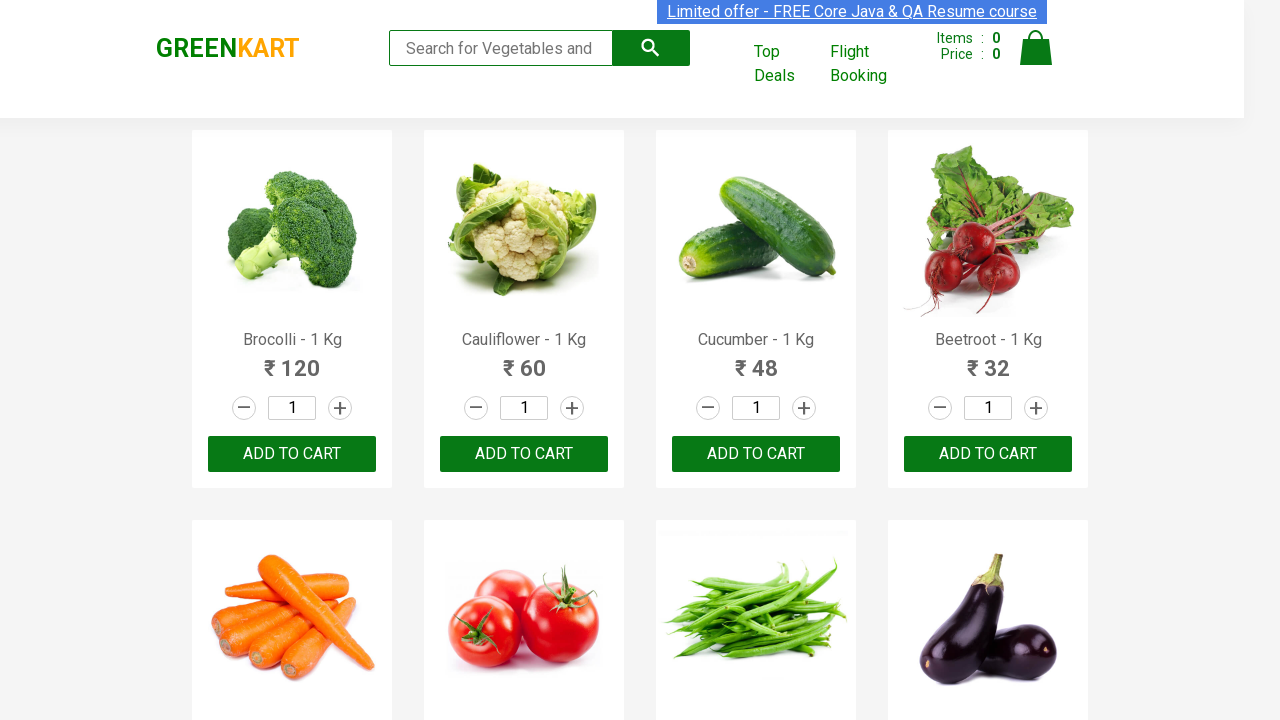

Retrieved all 'ADD TO CART' buttons
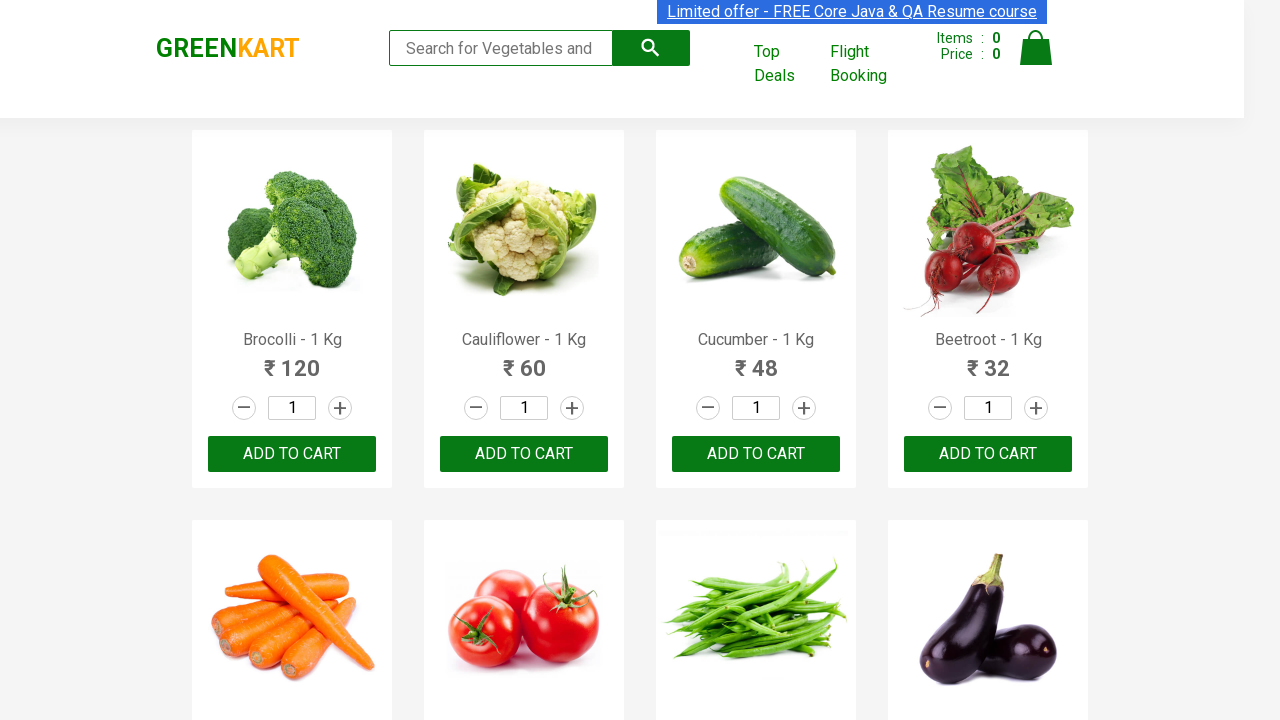

Retrieved text from product element: 'Brocolli - 1 Kg'
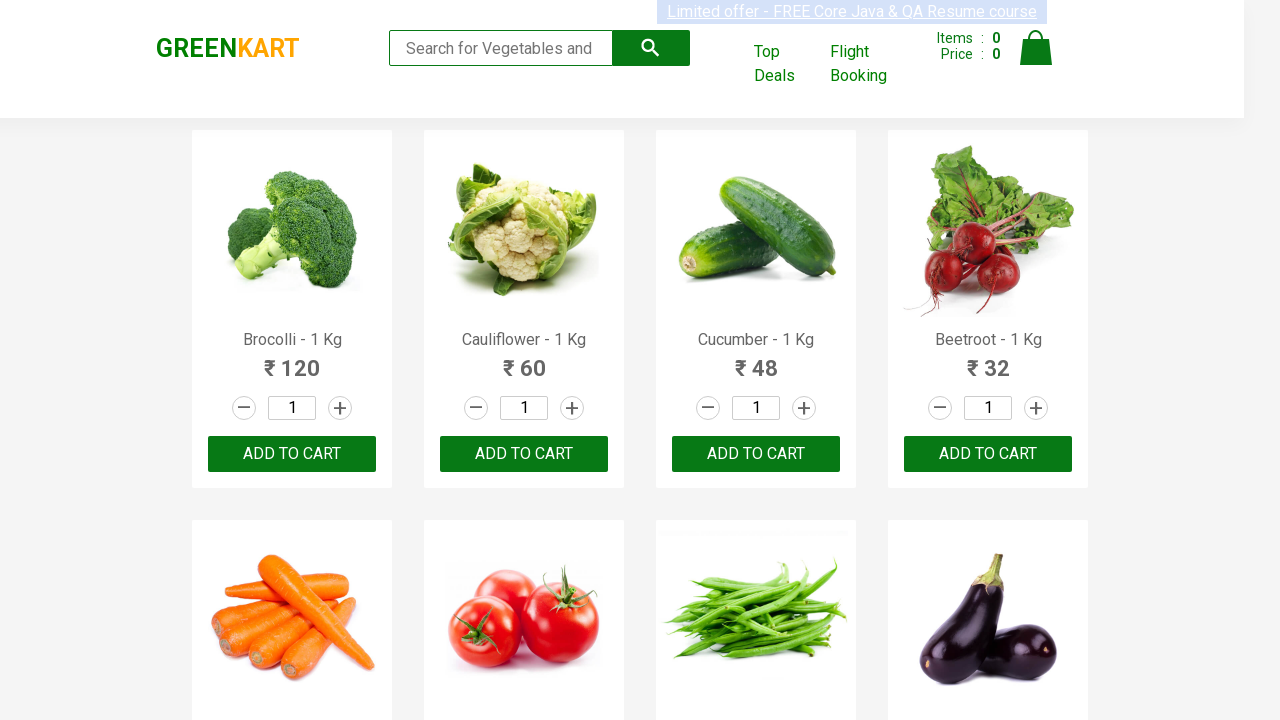

Extracted product name: 'Brocolli'
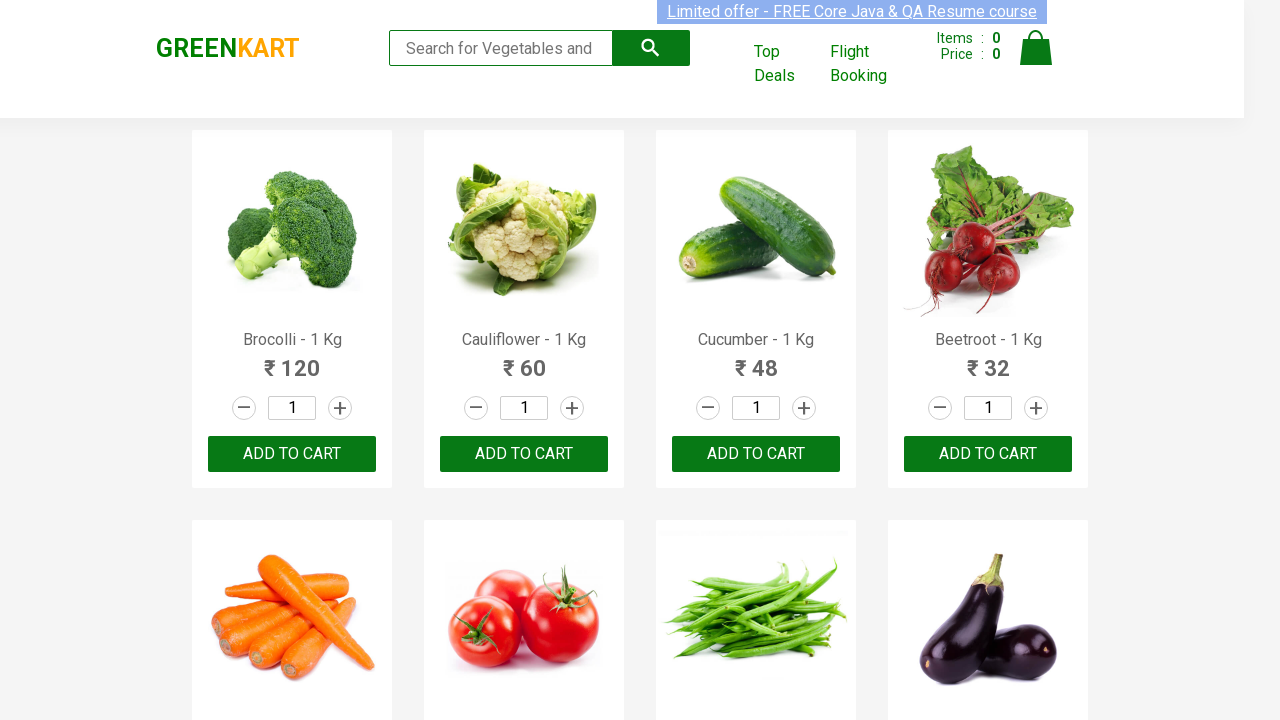

Clicked 'ADD TO CART' button for Brocolli
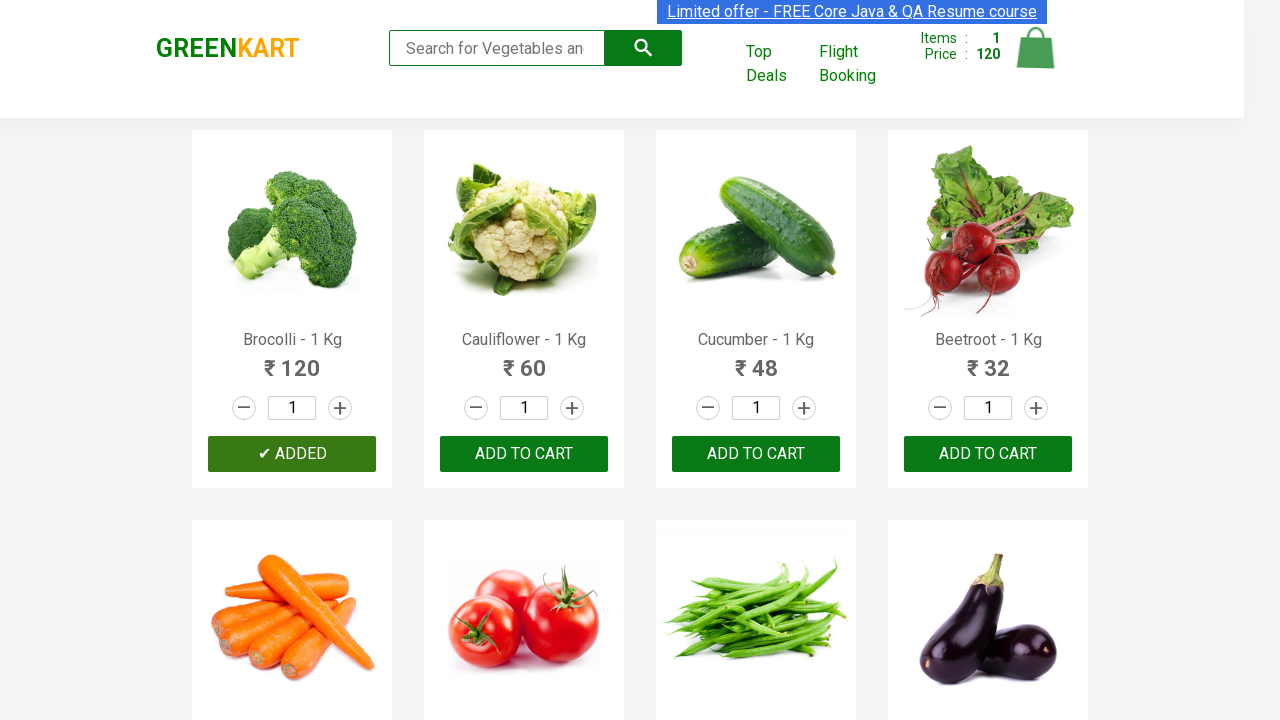

Item count increased to 1/4
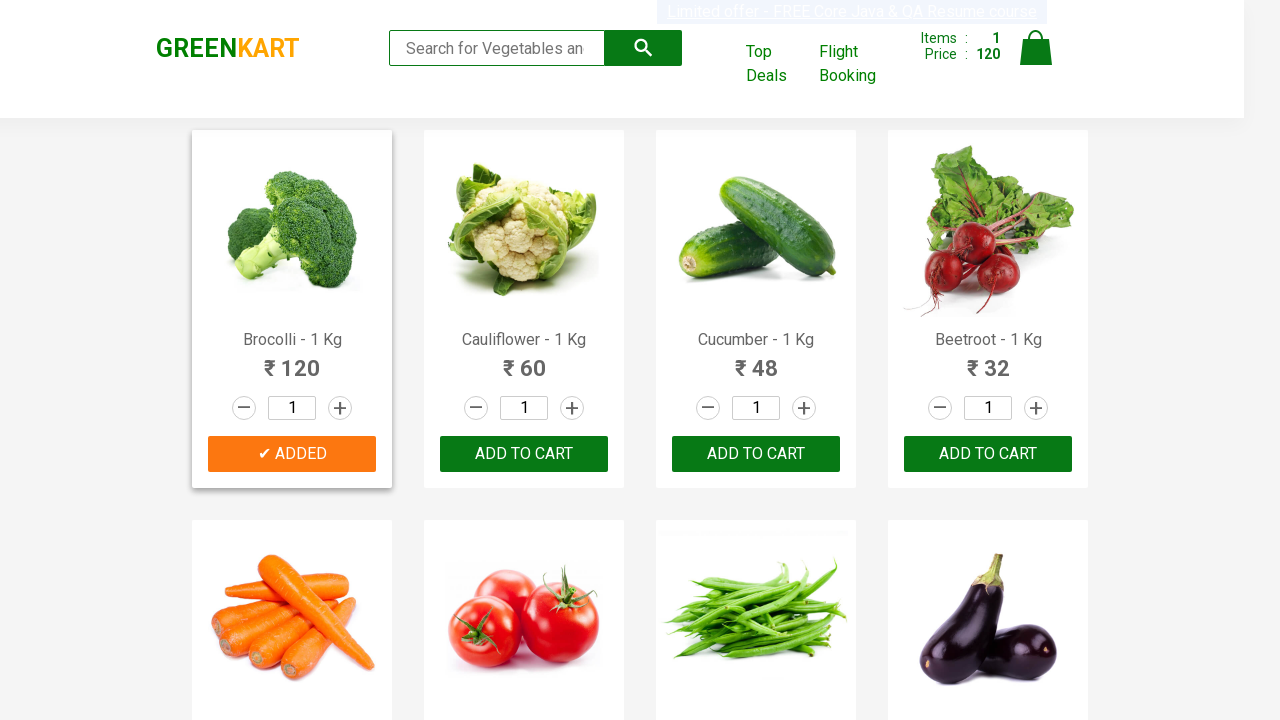

Retrieved text from product element: 'Cauliflower - 1 Kg'
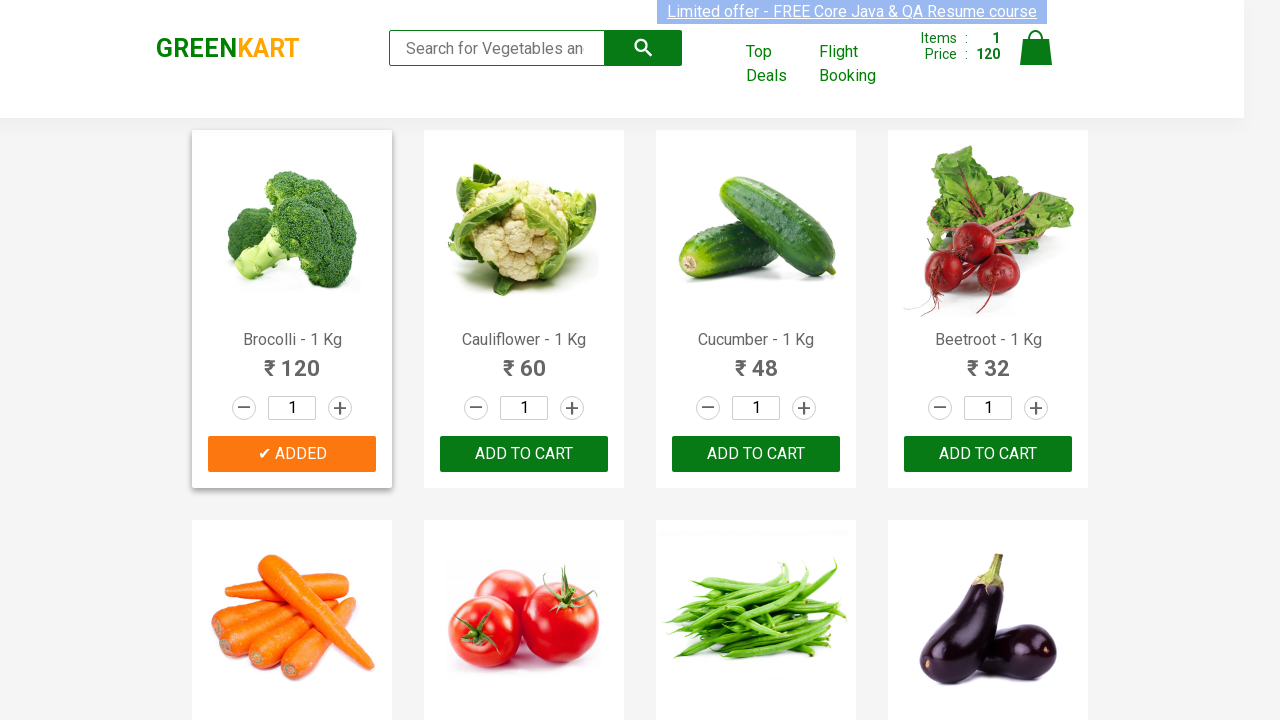

Extracted product name: 'Cauliflower'
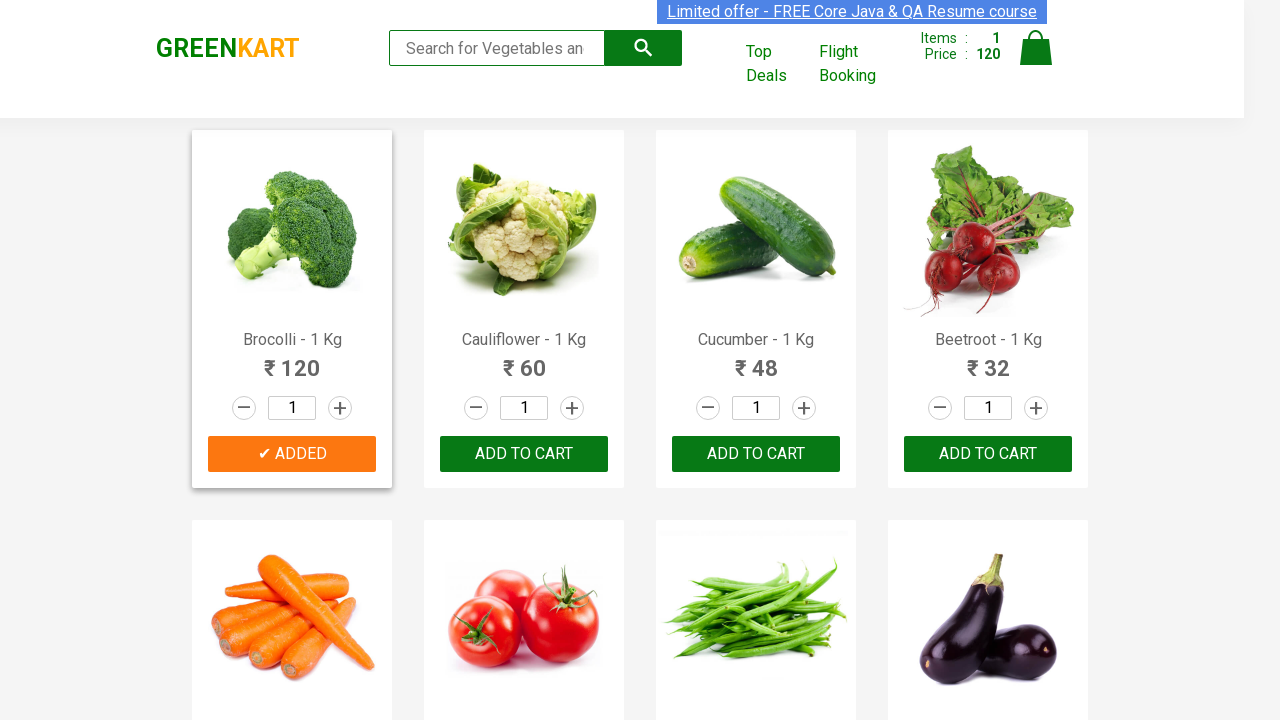

Clicked 'ADD TO CART' button for Cauliflower
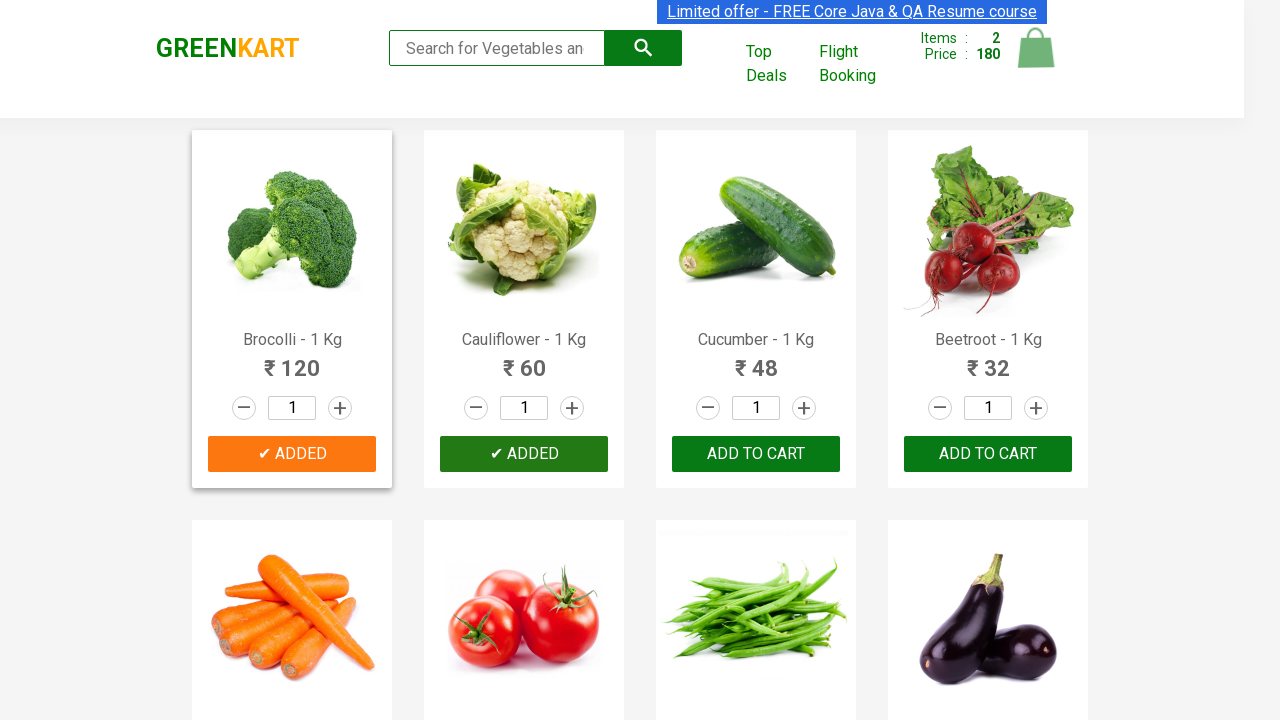

Item count increased to 2/4
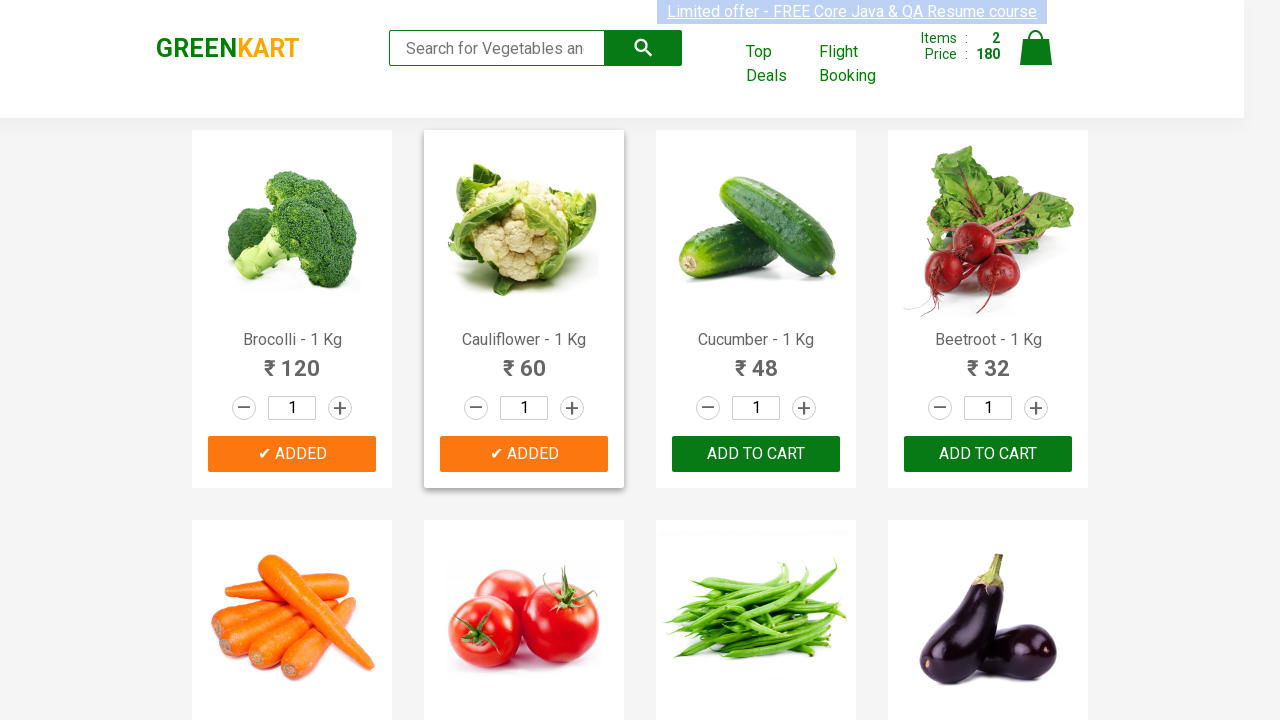

Retrieved text from product element: 'Cucumber - 1 Kg'
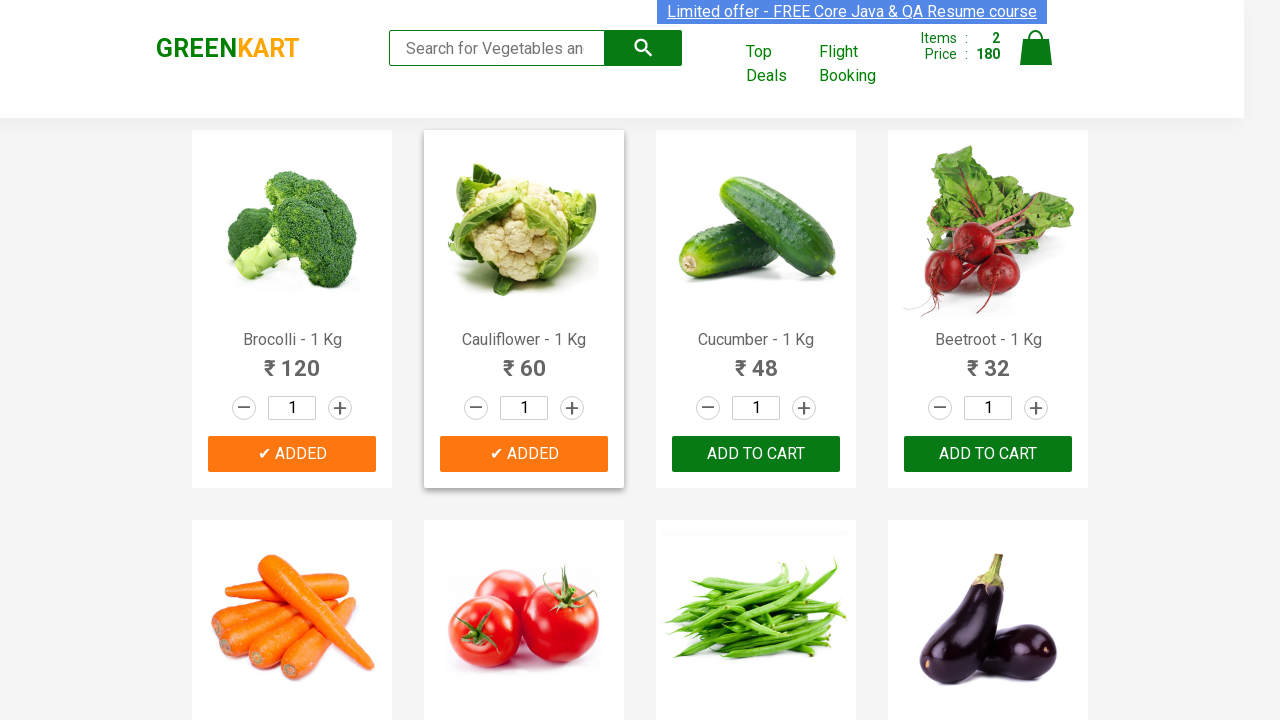

Extracted product name: 'Cucumber'
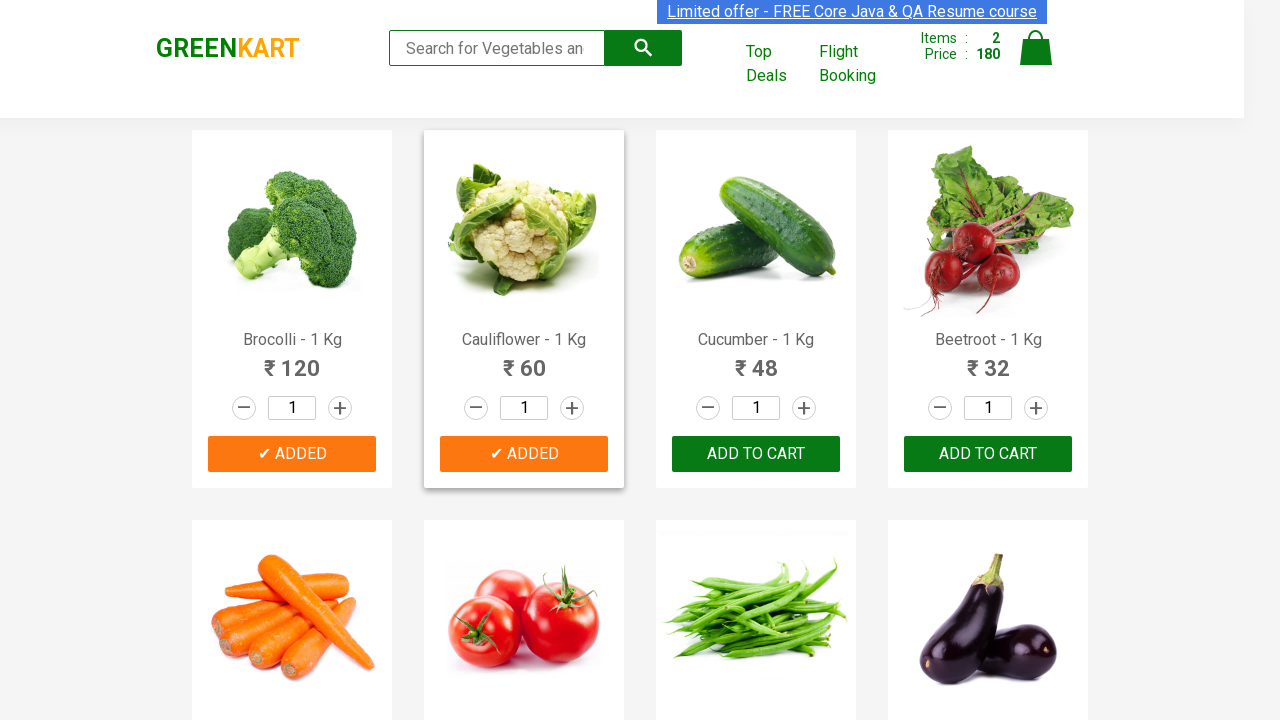

Clicked 'ADD TO CART' button for Cucumber
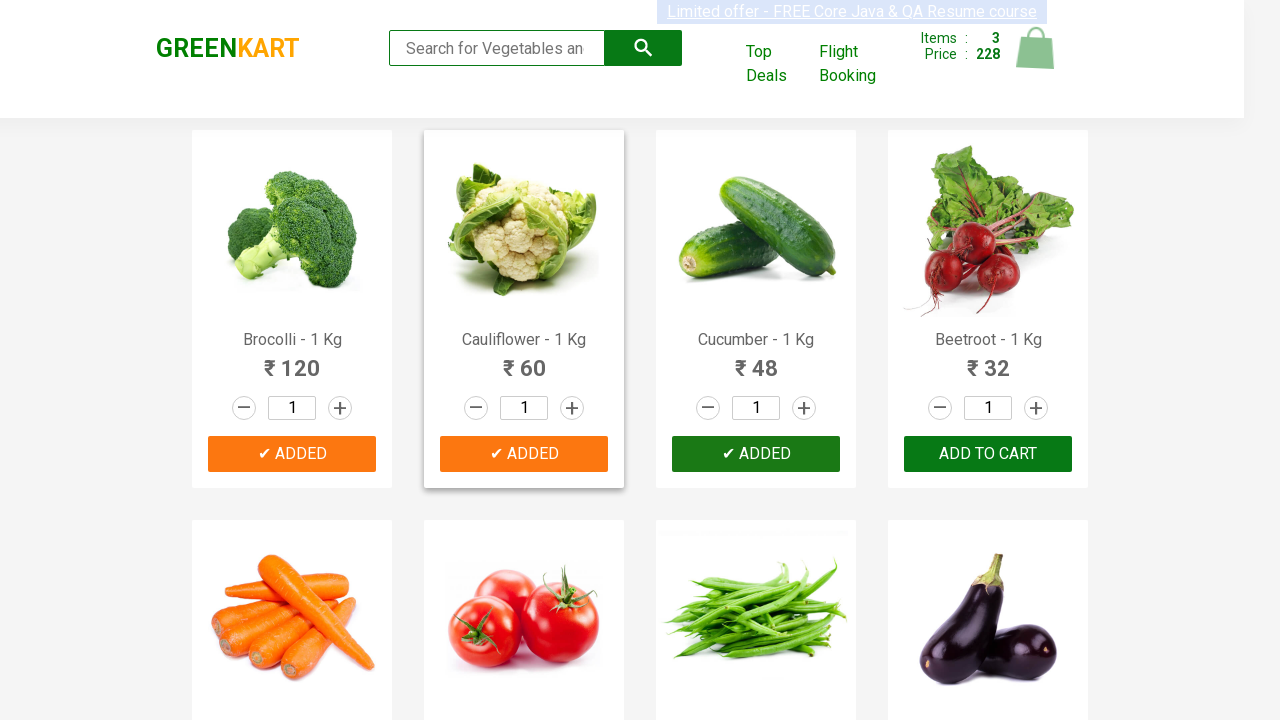

Item count increased to 3/4
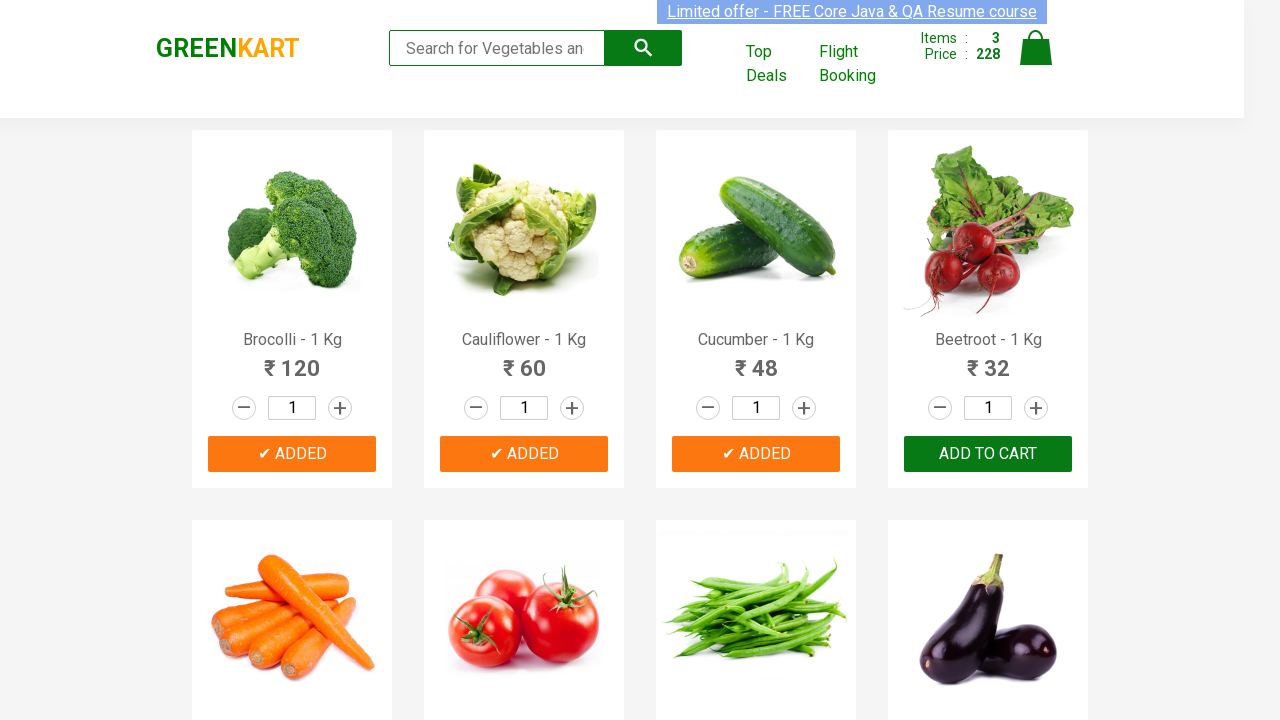

Retrieved text from product element: 'Beetroot - 1 Kg'
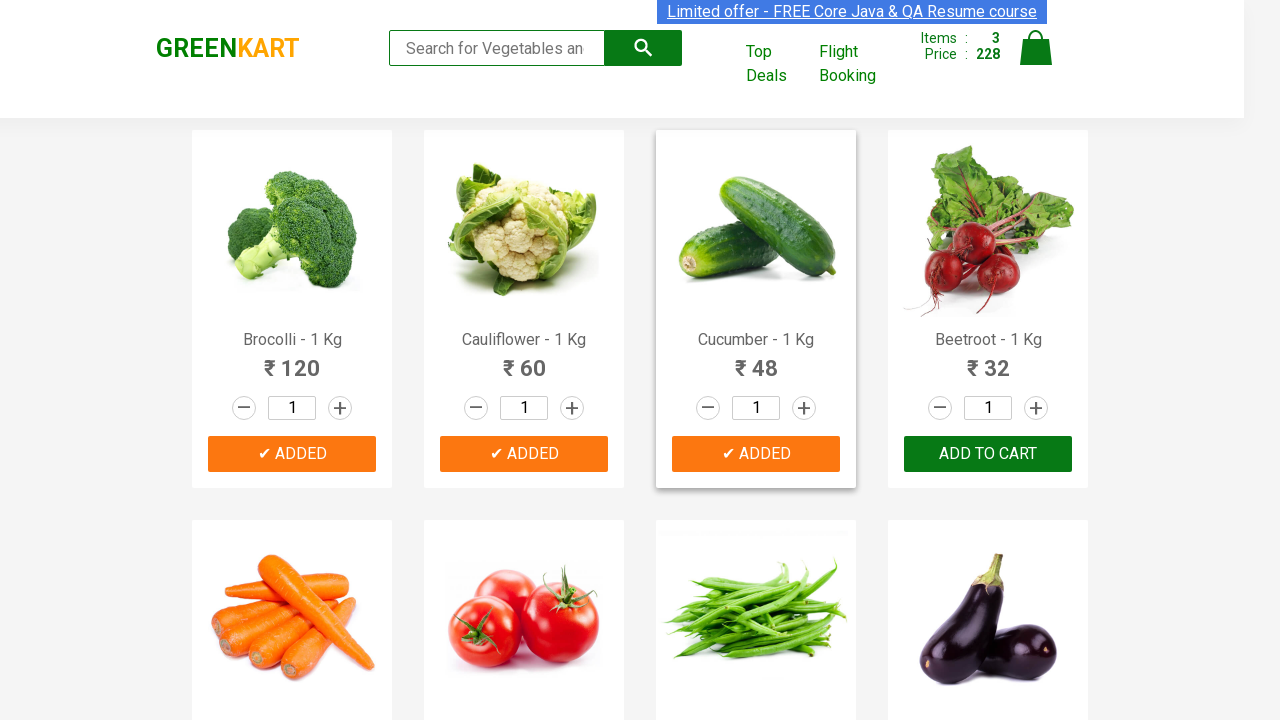

Extracted product name: 'Beetroot'
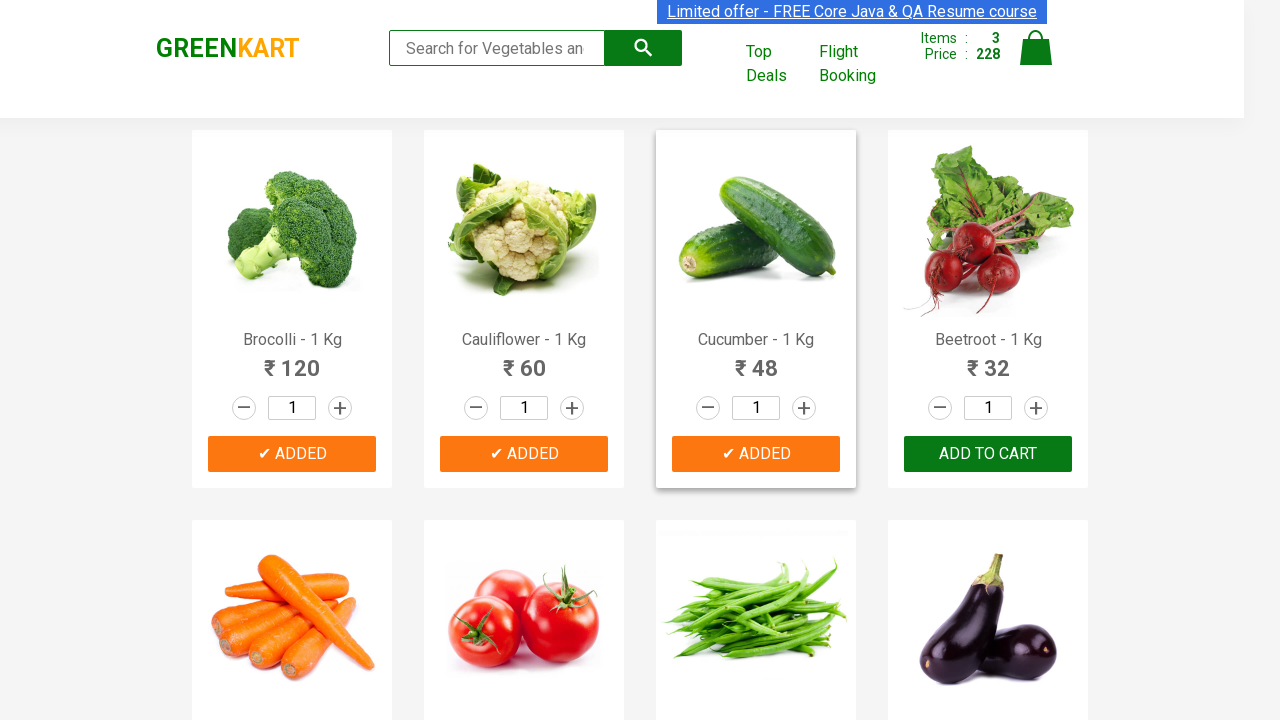

Retrieved text from product element: 'Carrot - 1 Kg'
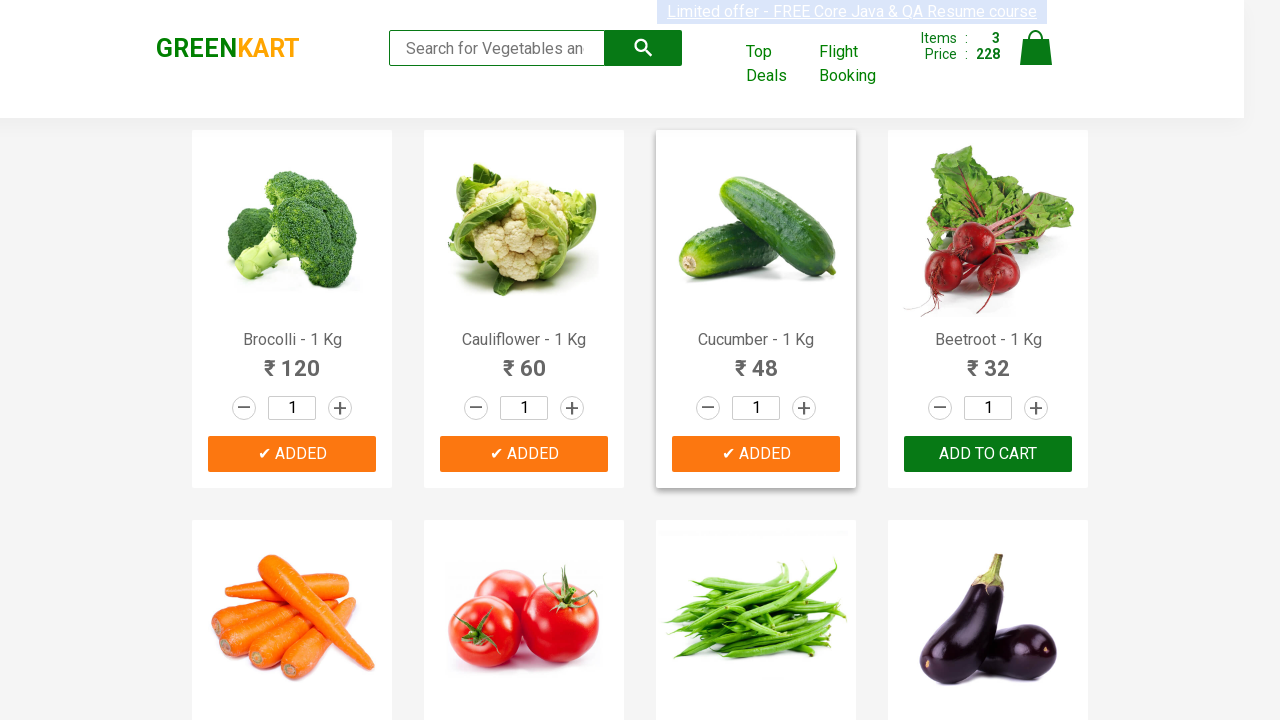

Extracted product name: 'Carrot'
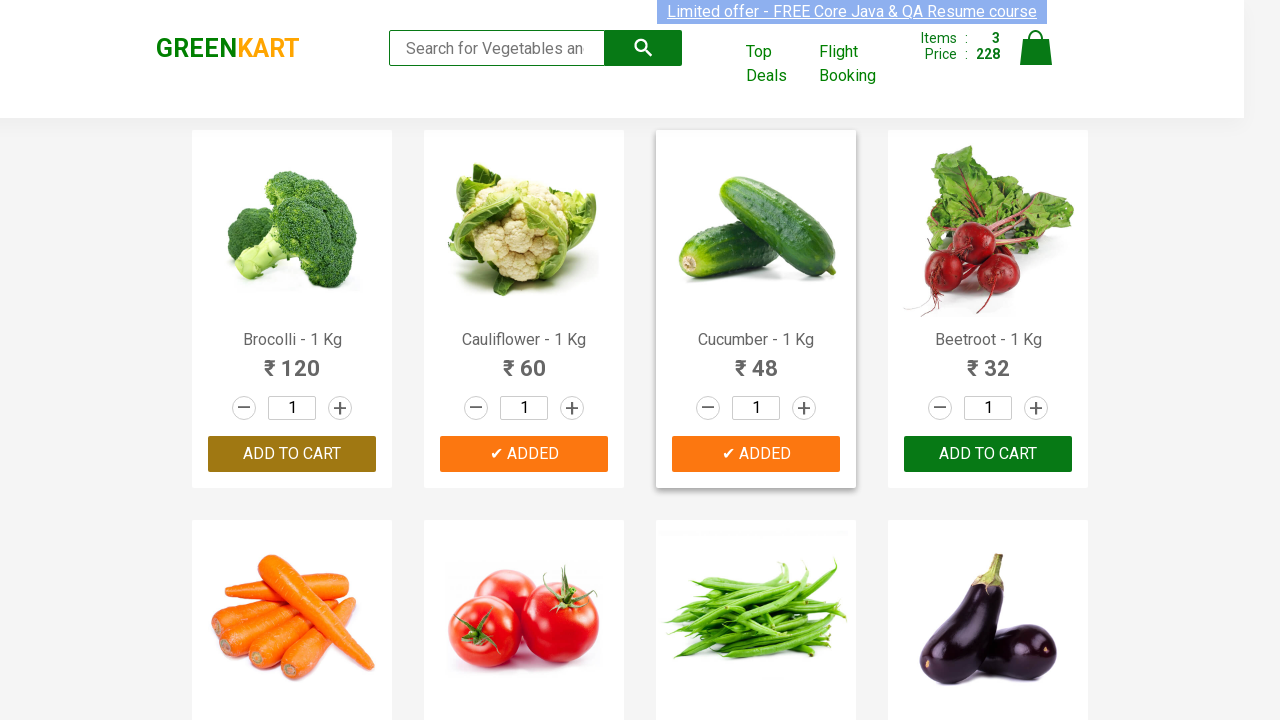

Clicked 'ADD TO CART' button for Carrot
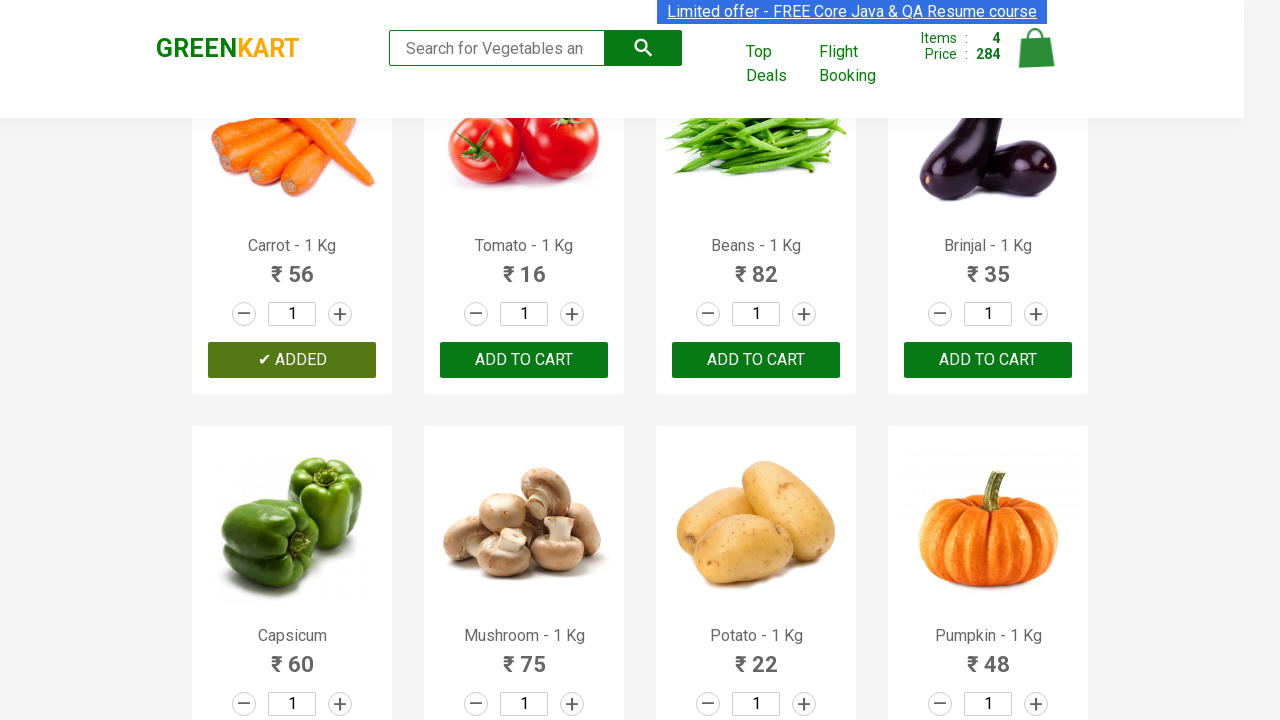

Item count increased to 4/4
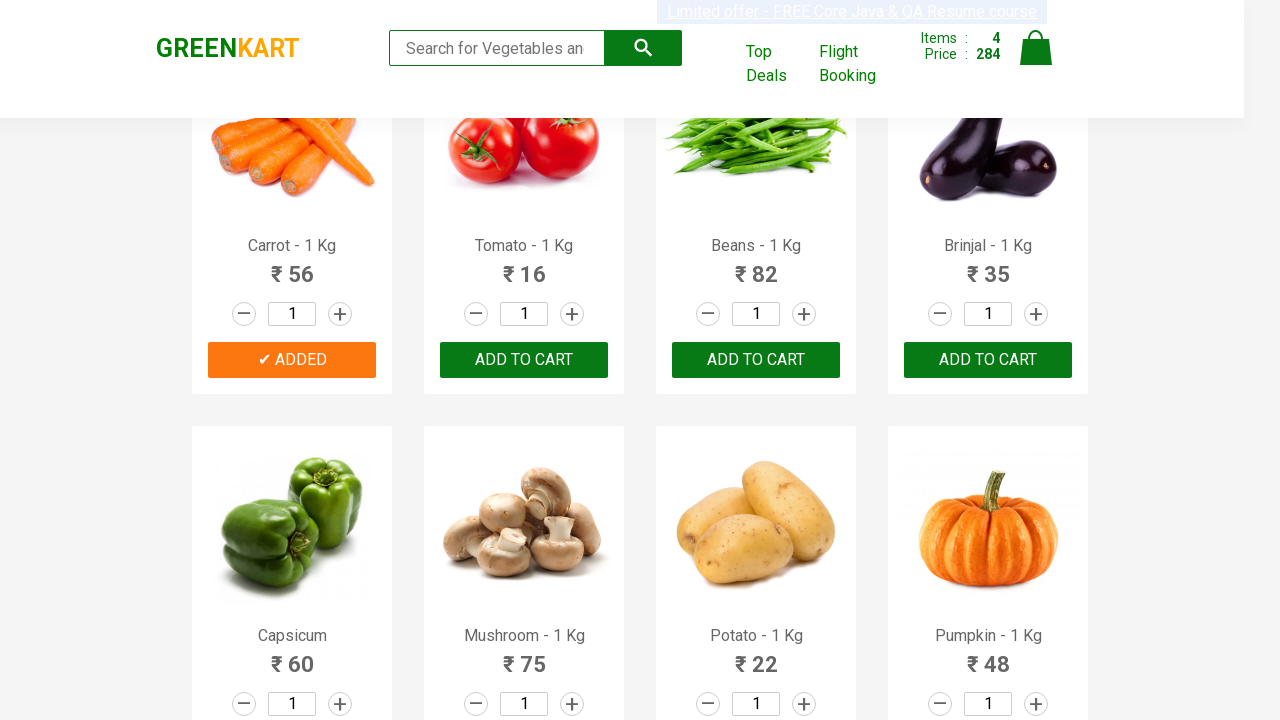

All requested items have been added to cart
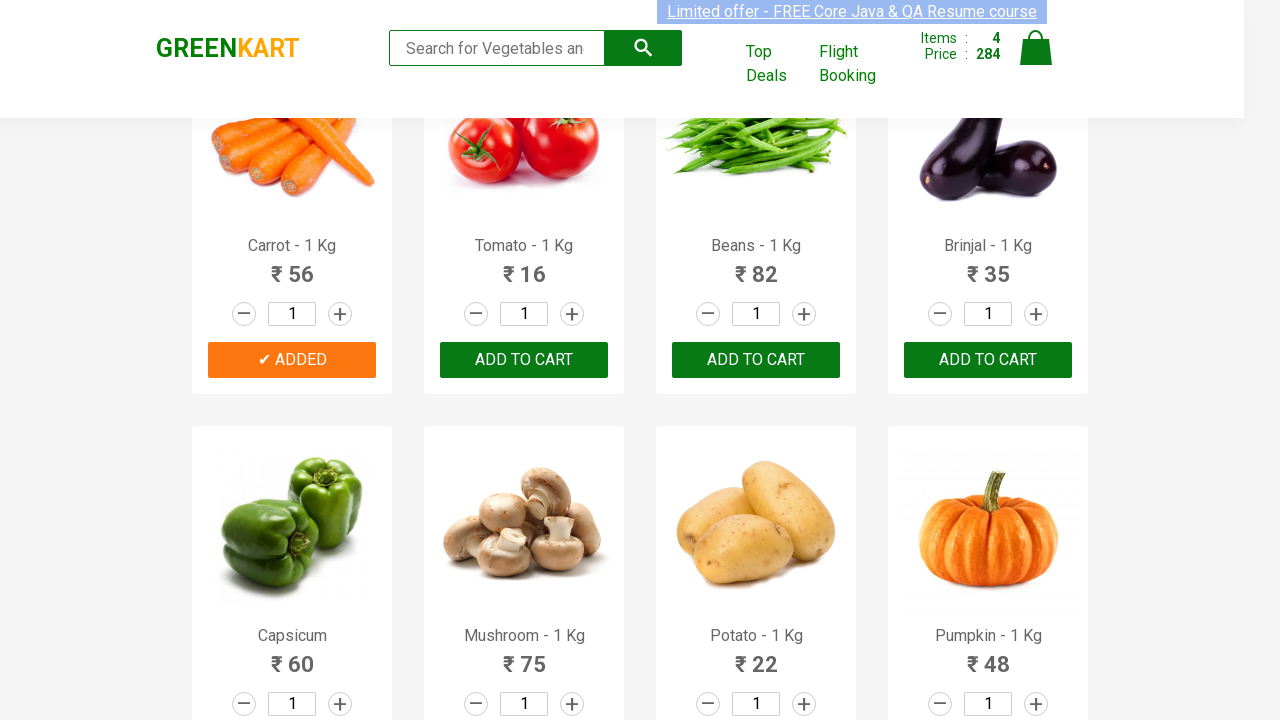

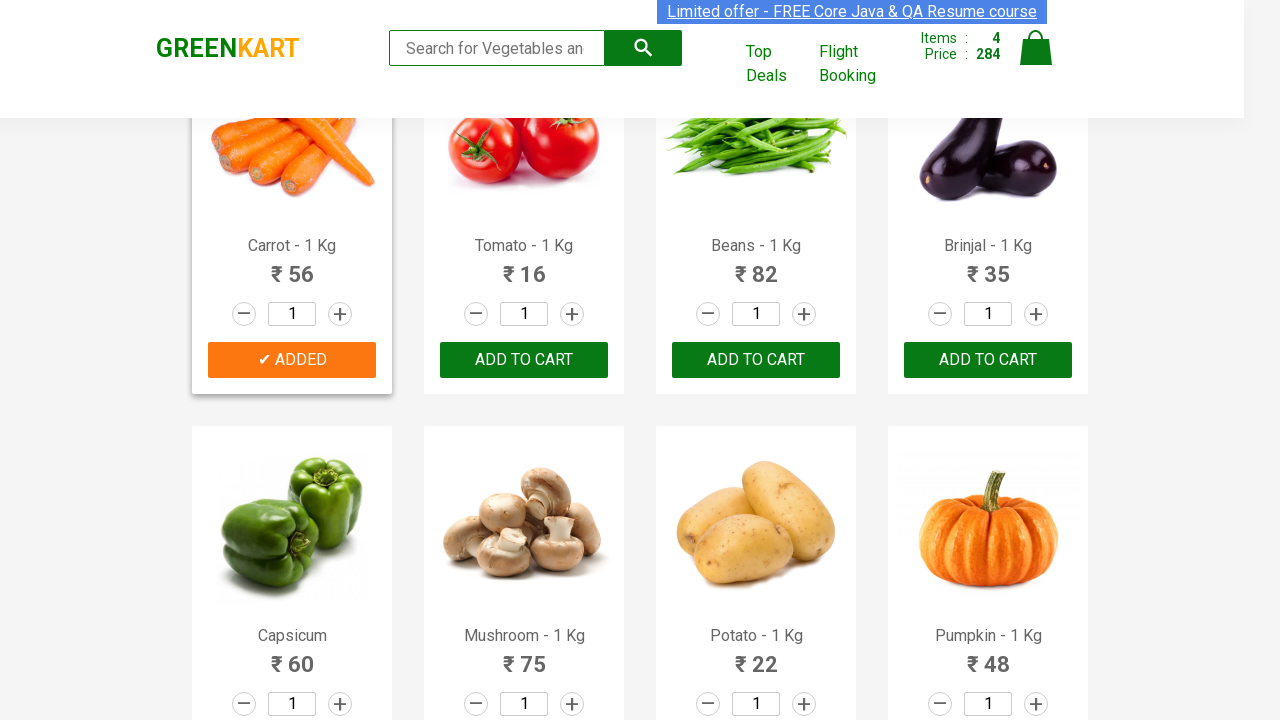